Tests navigation through nested frames by clicking on Frames link, then Nested Frames, switching to nested iframes and reading content from the middle frame

Starting URL: http://the-internet.herokuapp.com/

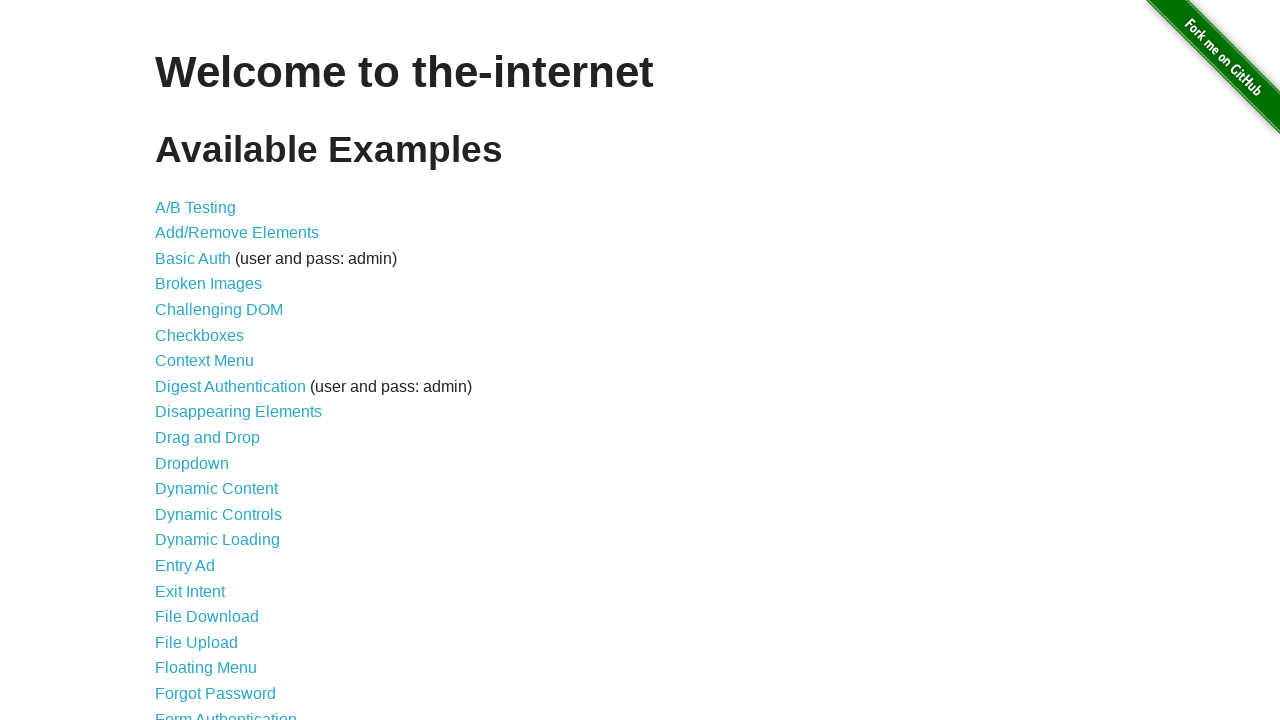

Clicked on Frames link at (182, 361) on text=Frames
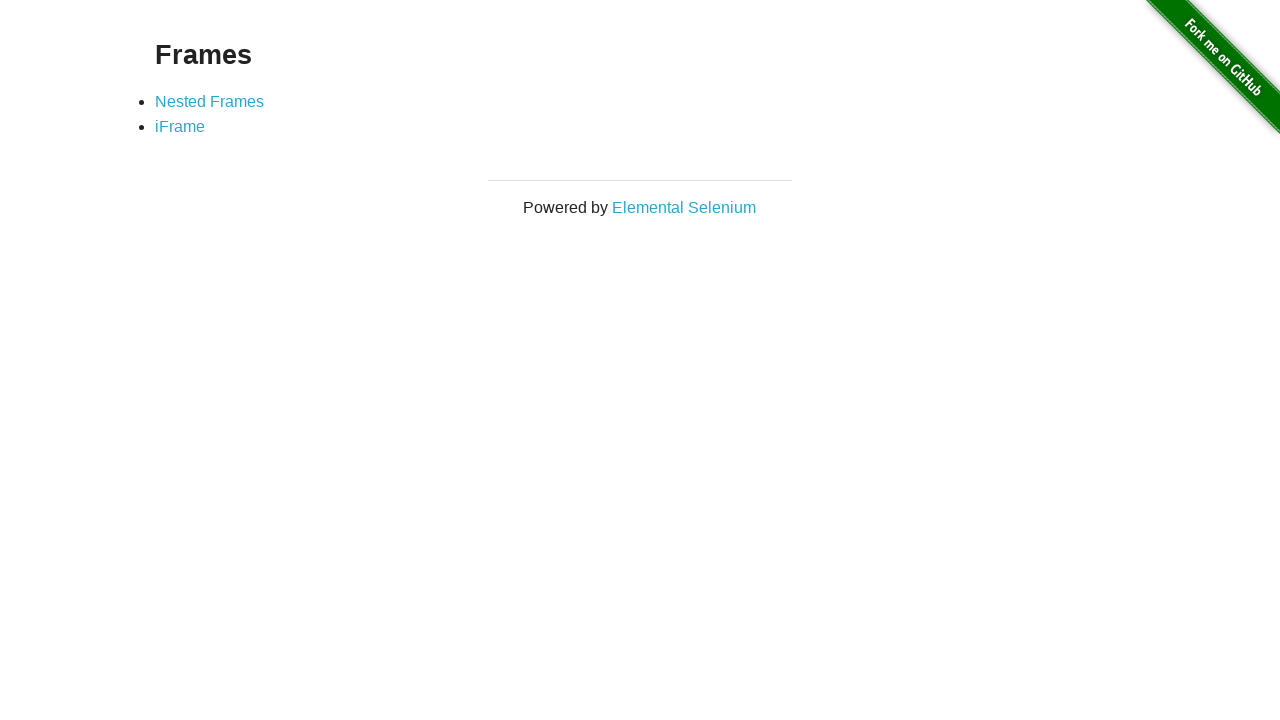

Clicked on Nested Frames link at (210, 101) on text=Nested Frames
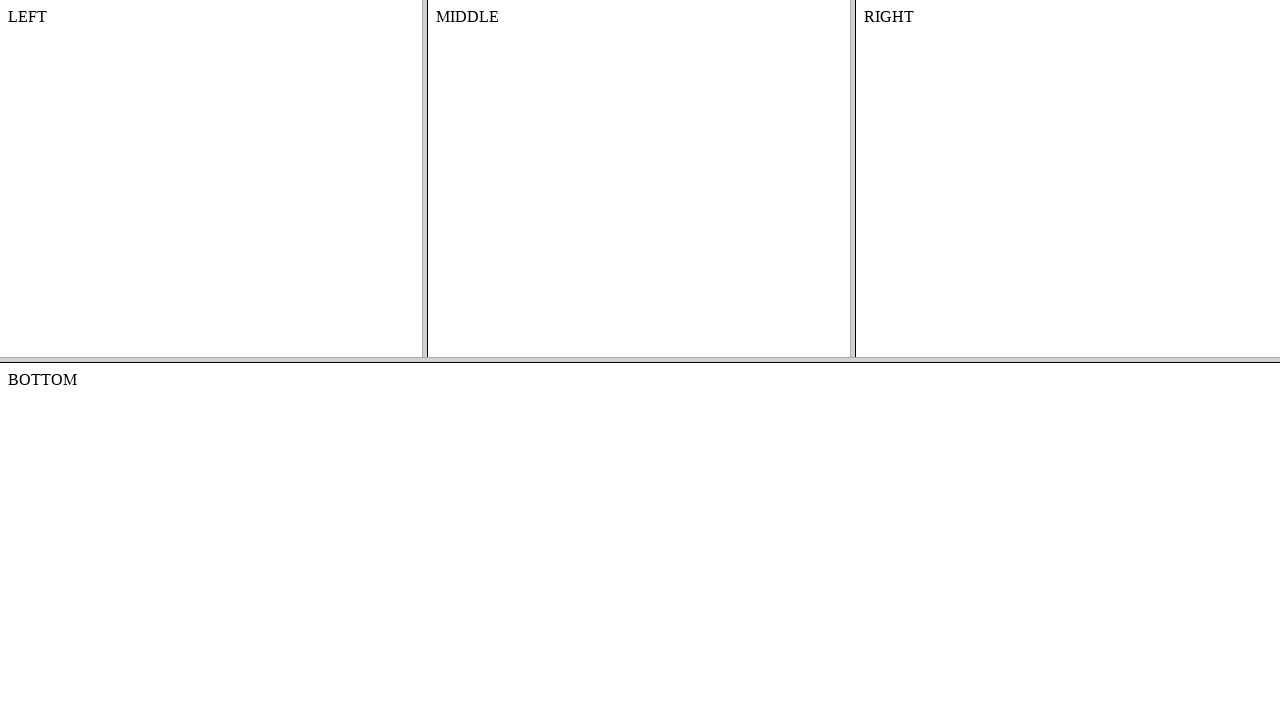

Located frame-top iframe
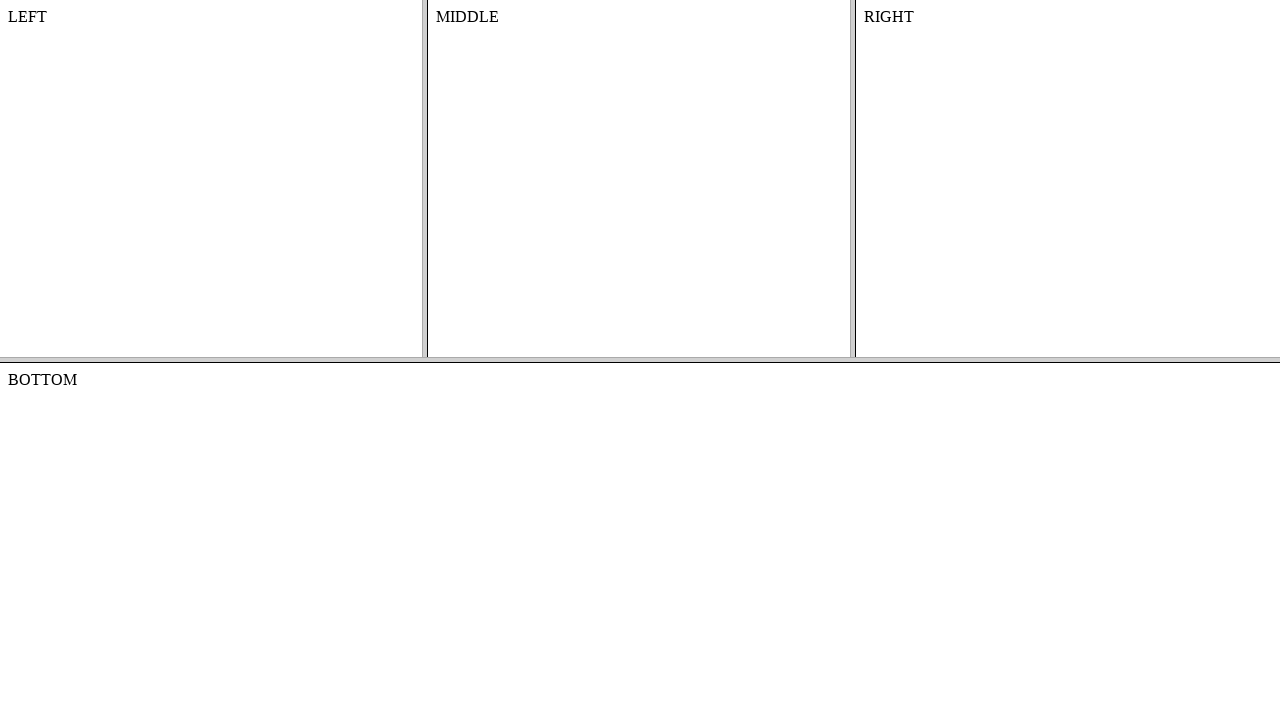

Located frame-middle nested iframe within frame-top
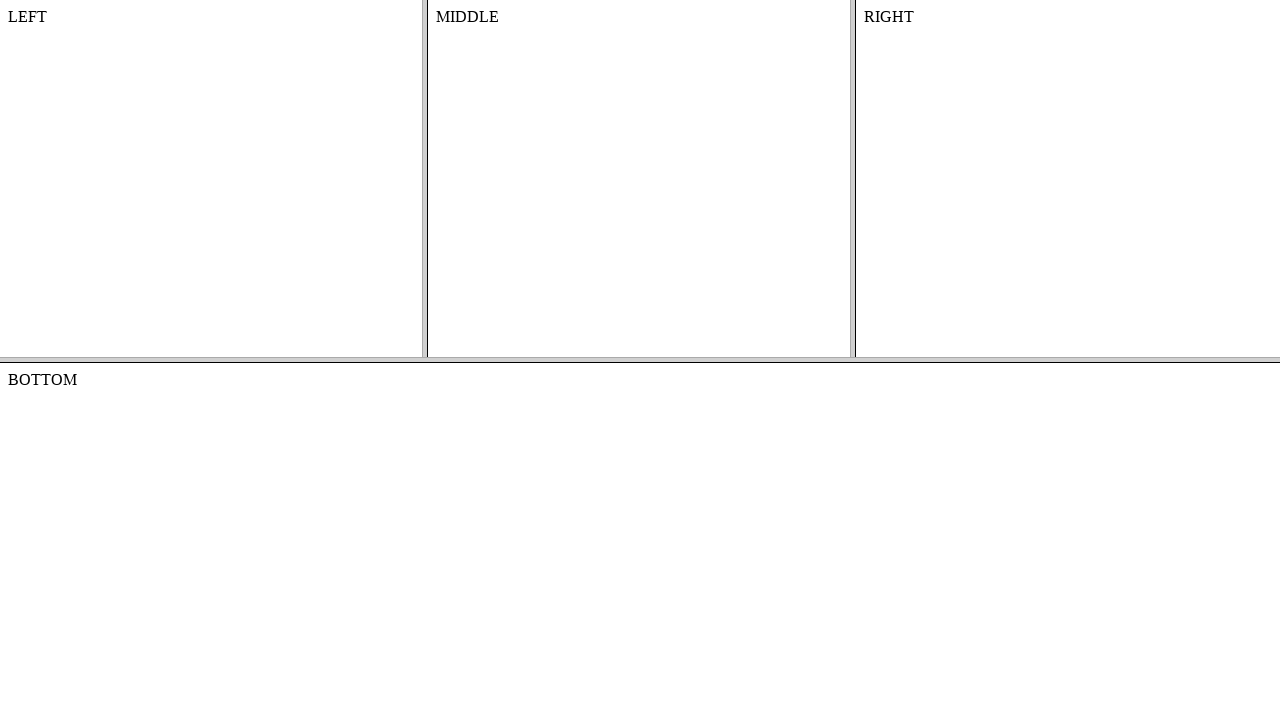

Content element loaded in frame-middle
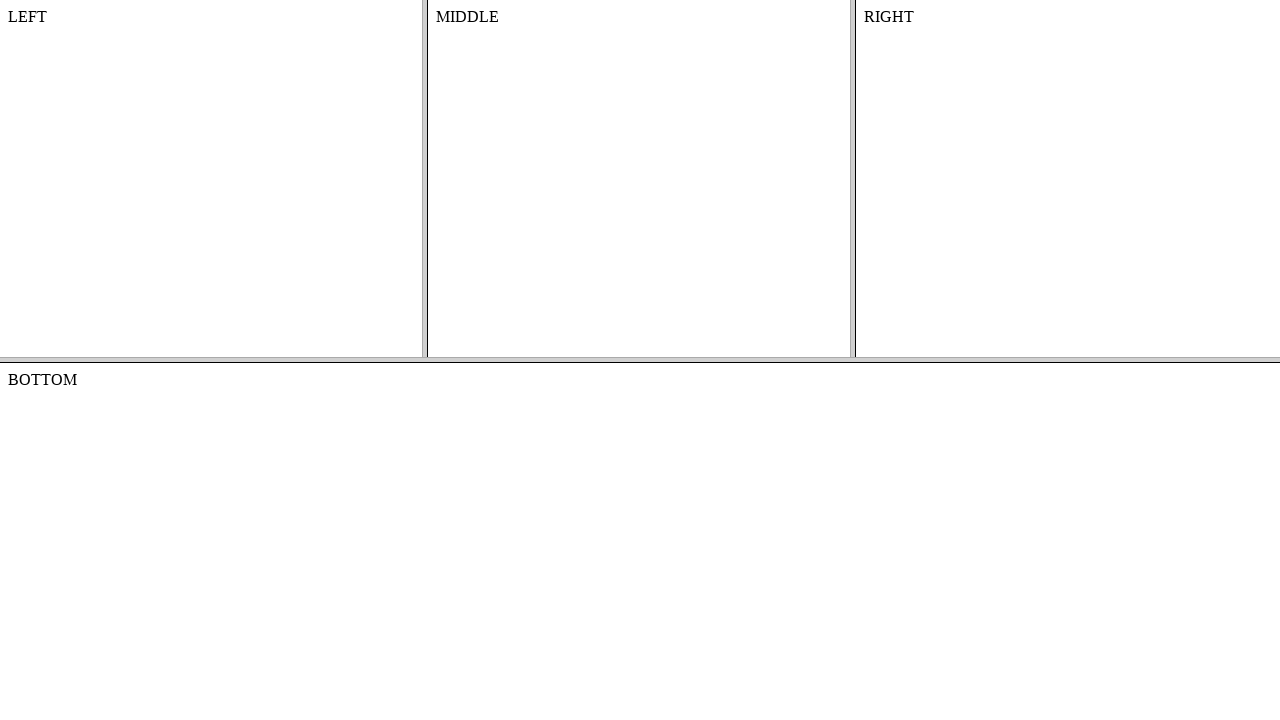

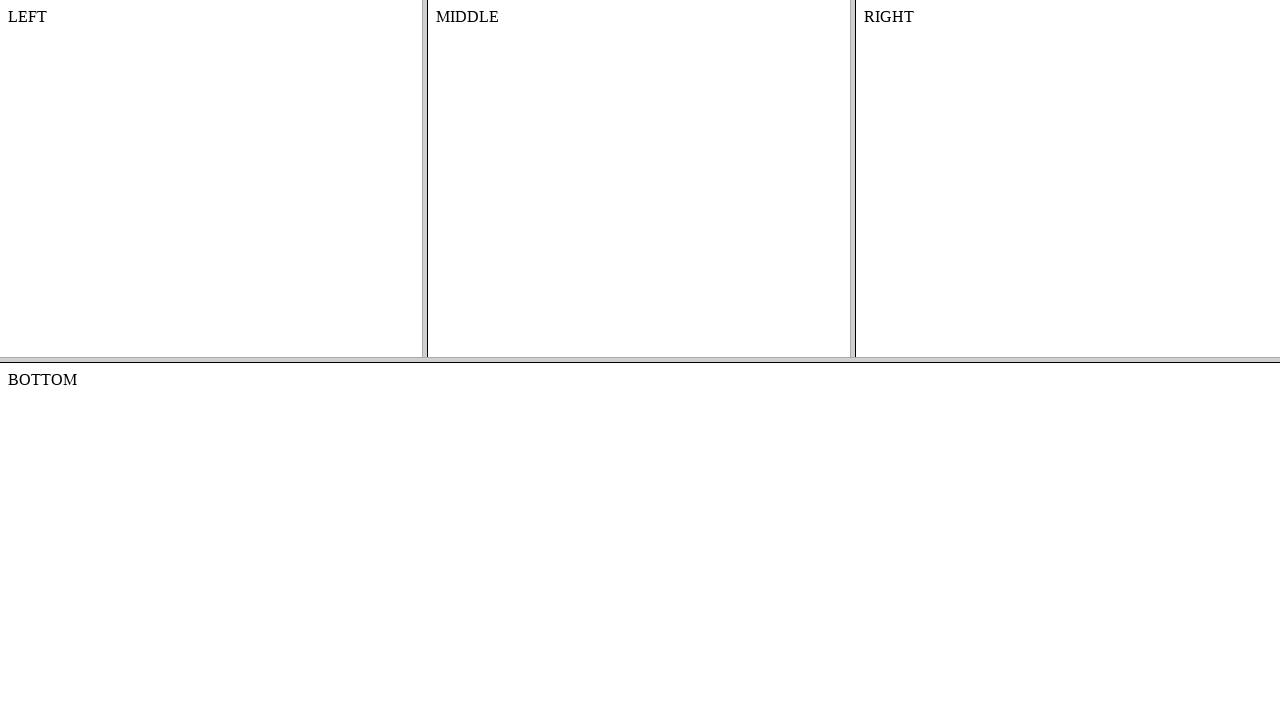